Tests adding a specific product (Cashews) to cart by searching and iterating through products to find the matching item

Starting URL: https://rahulshettyacademy.com/seleniumPractise/#/

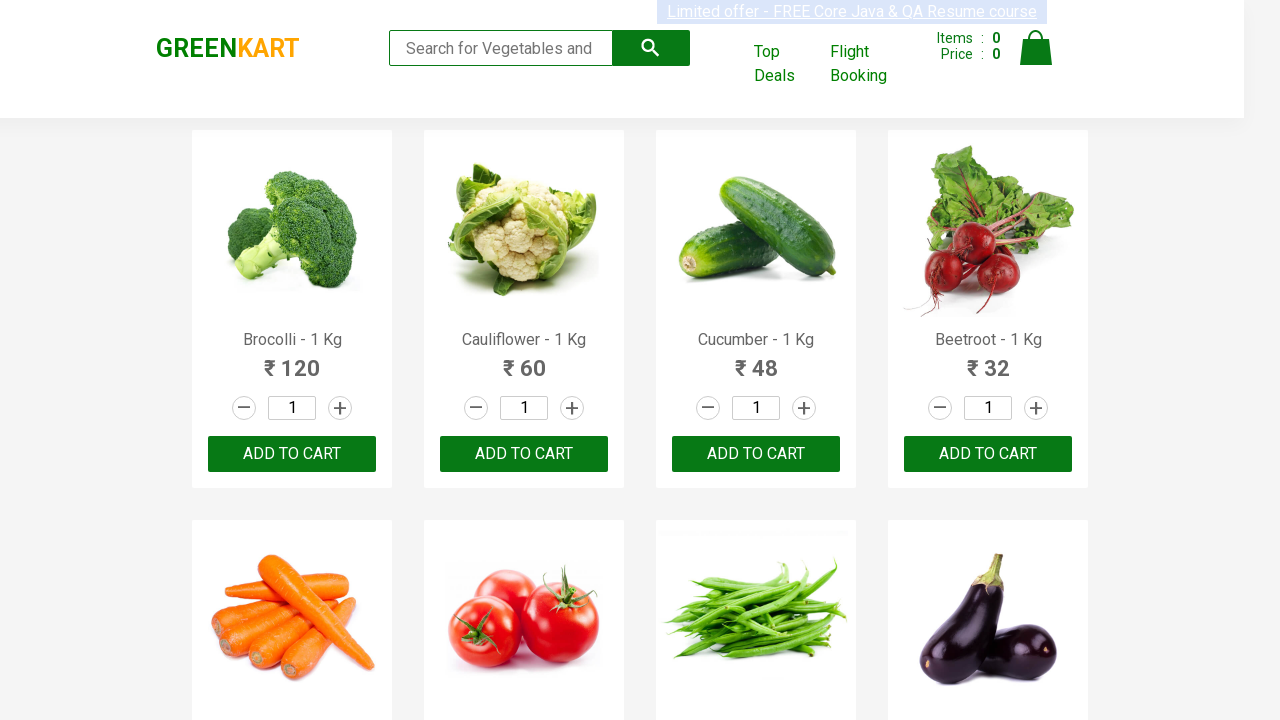

Filled search field with 'ca' to filter products on input.search-keyword
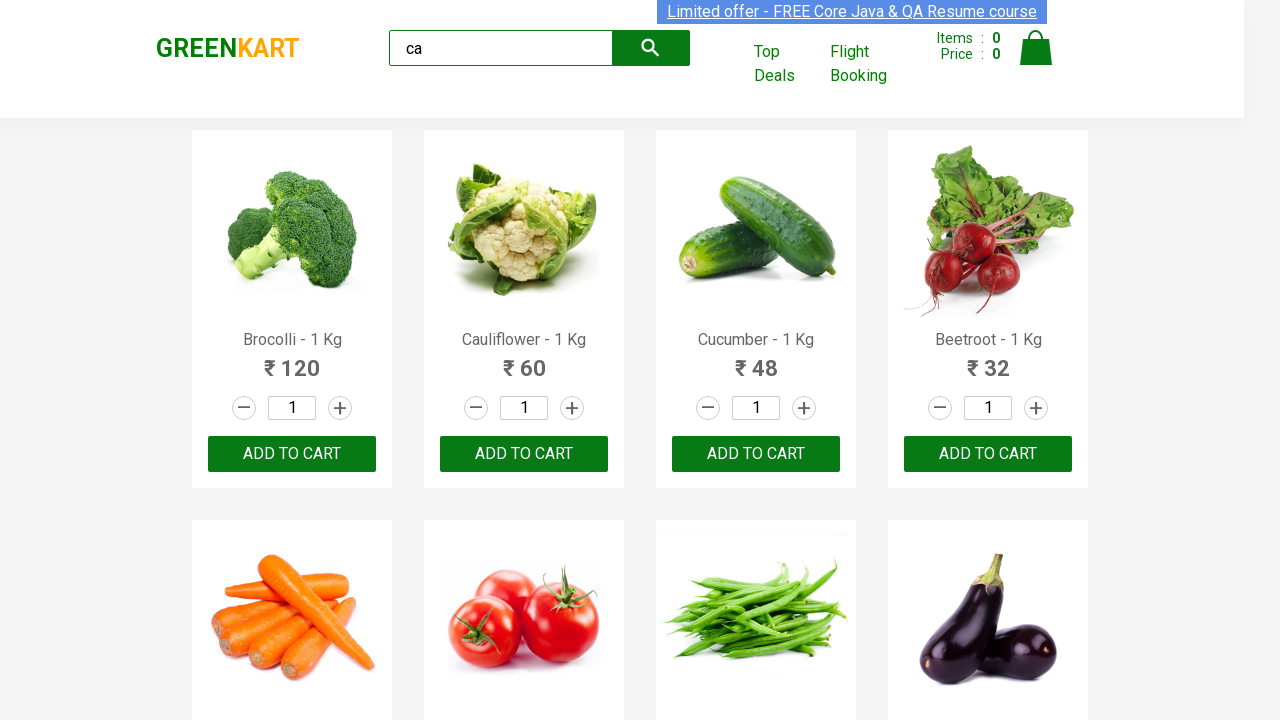

Waited for filtered products to become visible
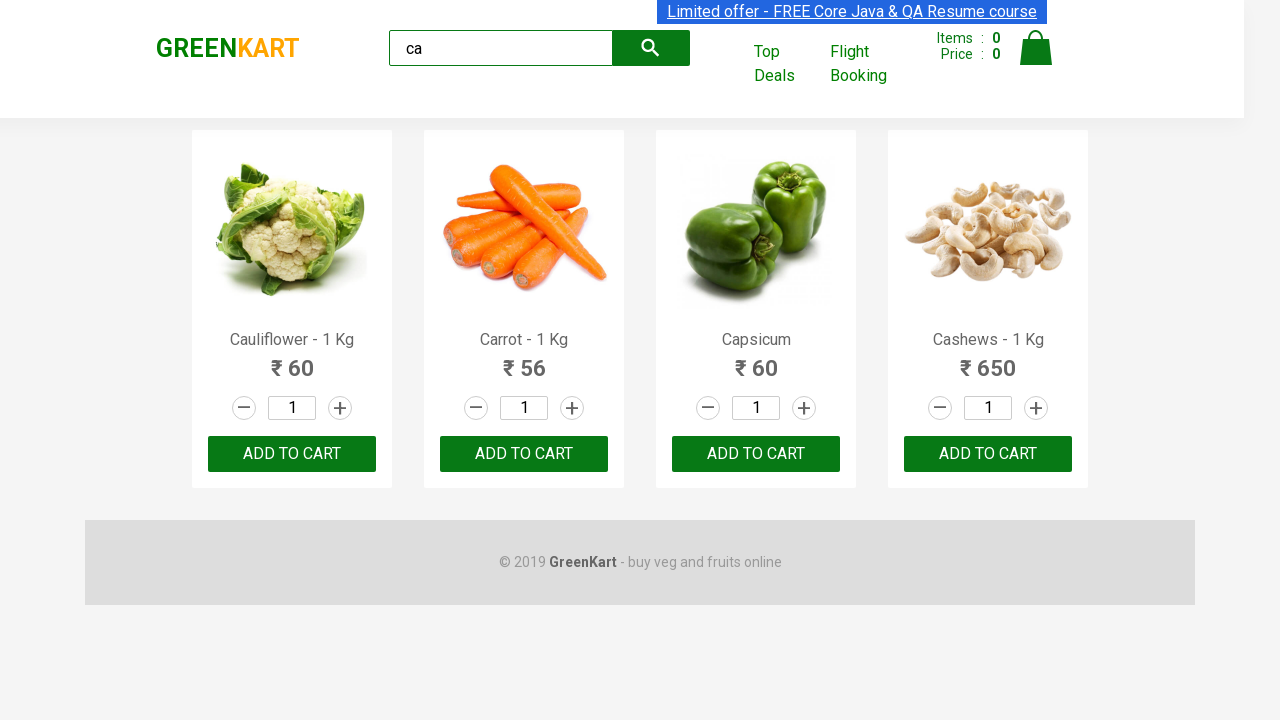

Retrieved all product elements from the page (found 4 products)
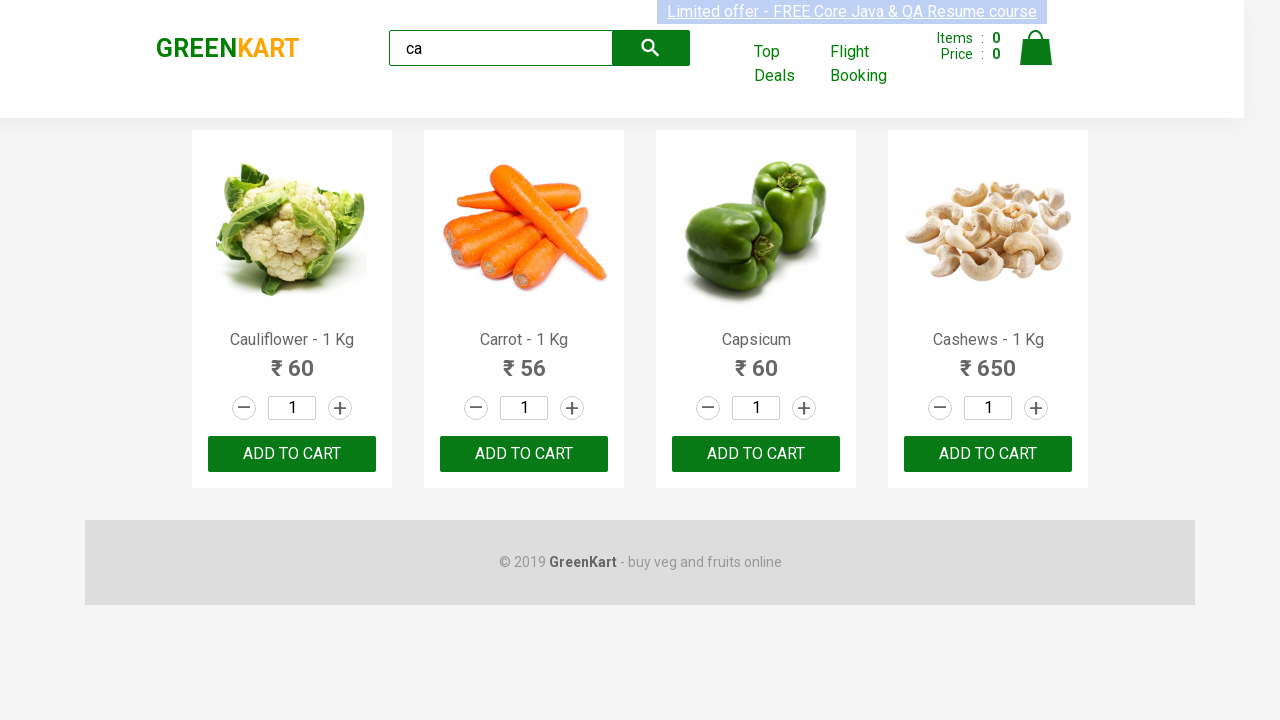

Retrieved product name: 'Cauliflower - 1 Kg'
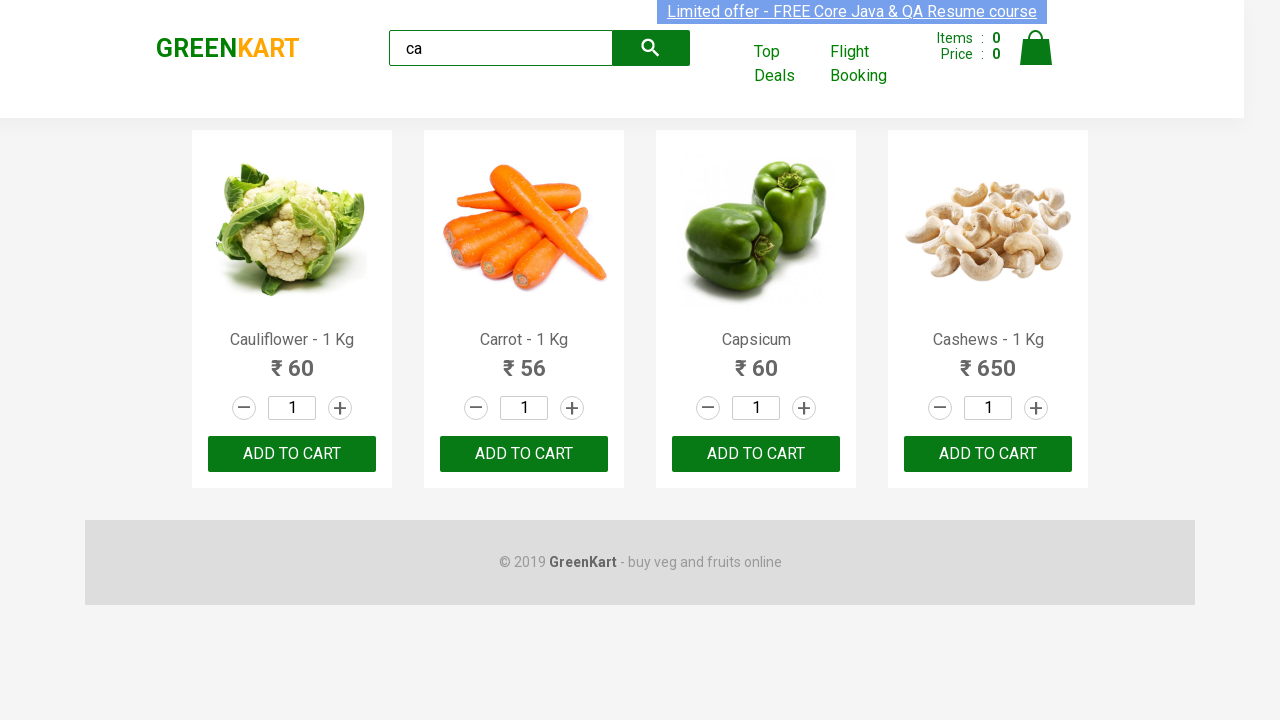

Retrieved product name: 'Carrot - 1 Kg'
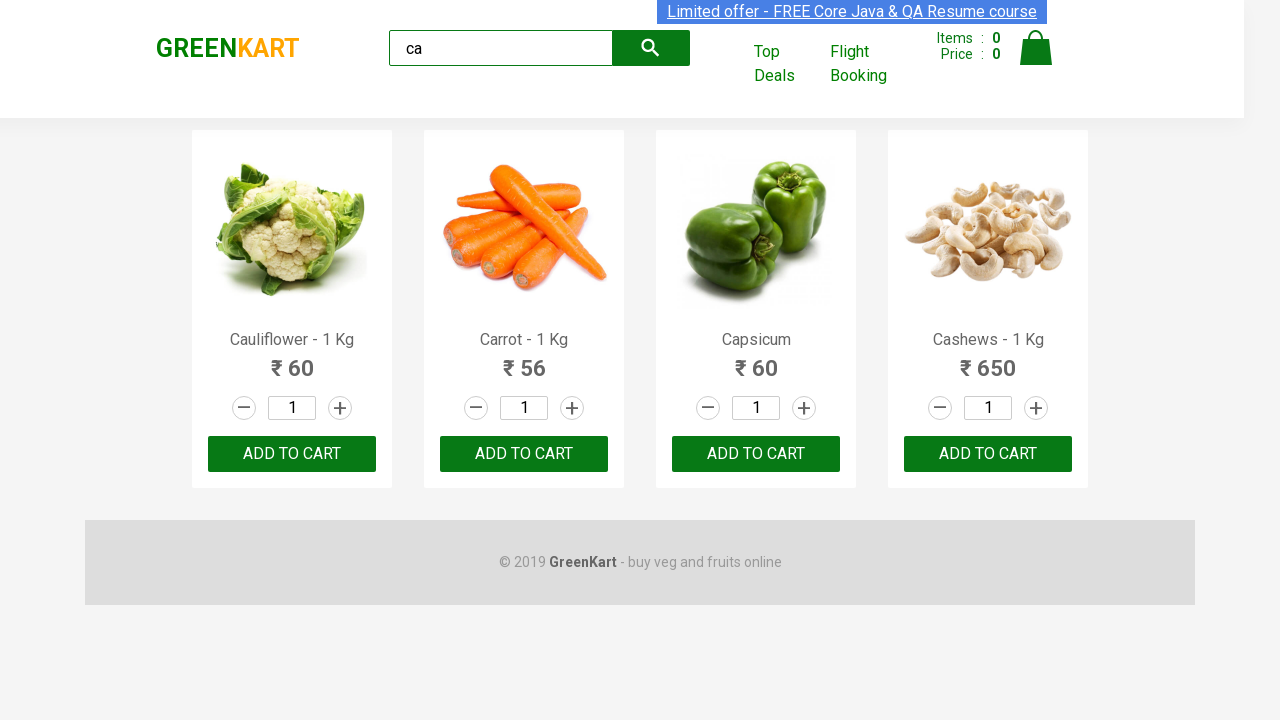

Retrieved product name: 'Capsicum'
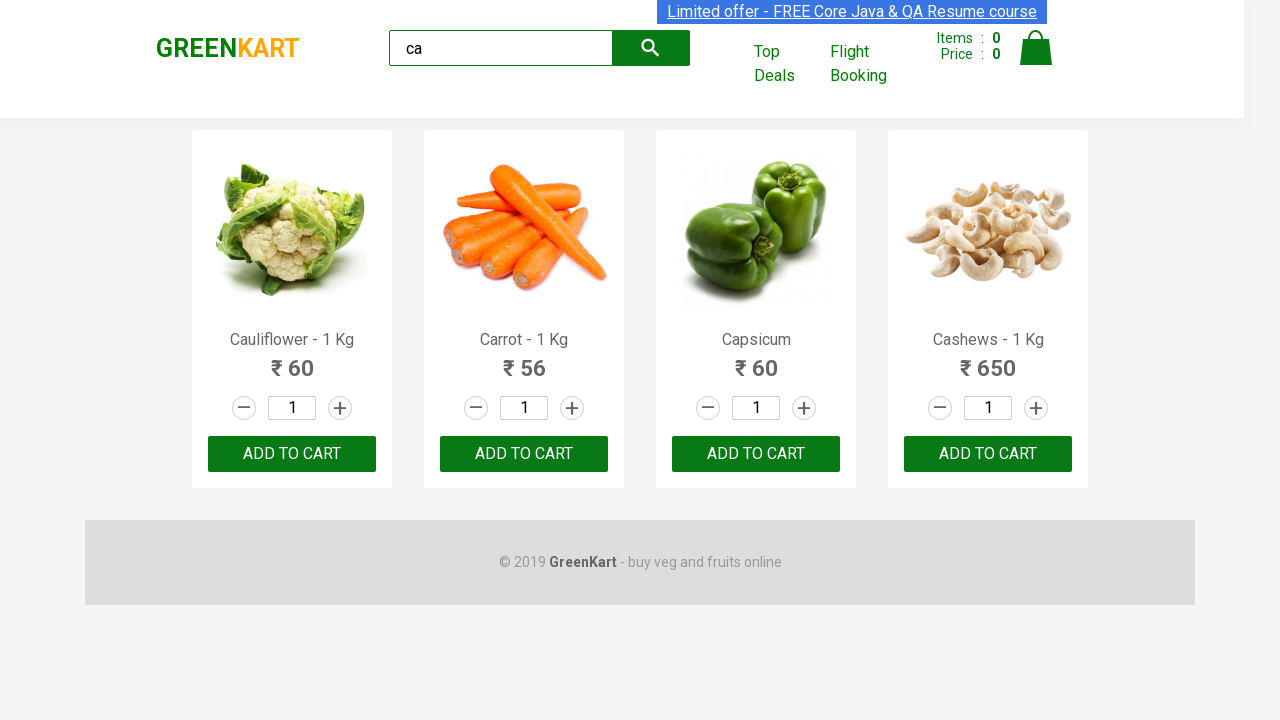

Retrieved product name: 'Cashews - 1 Kg'
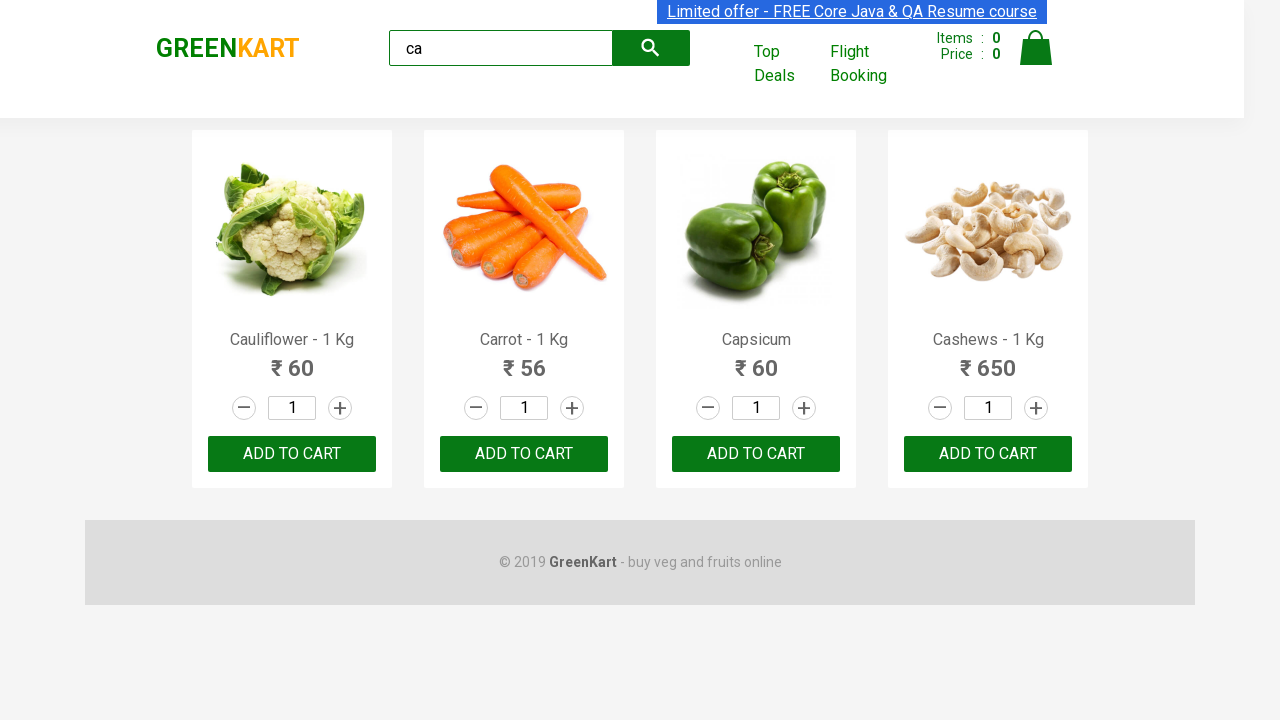

Found 'Cashews - 1 Kg' product and clicked ADD TO CART button at (988, 454) on .products .product >> nth=3 >> button
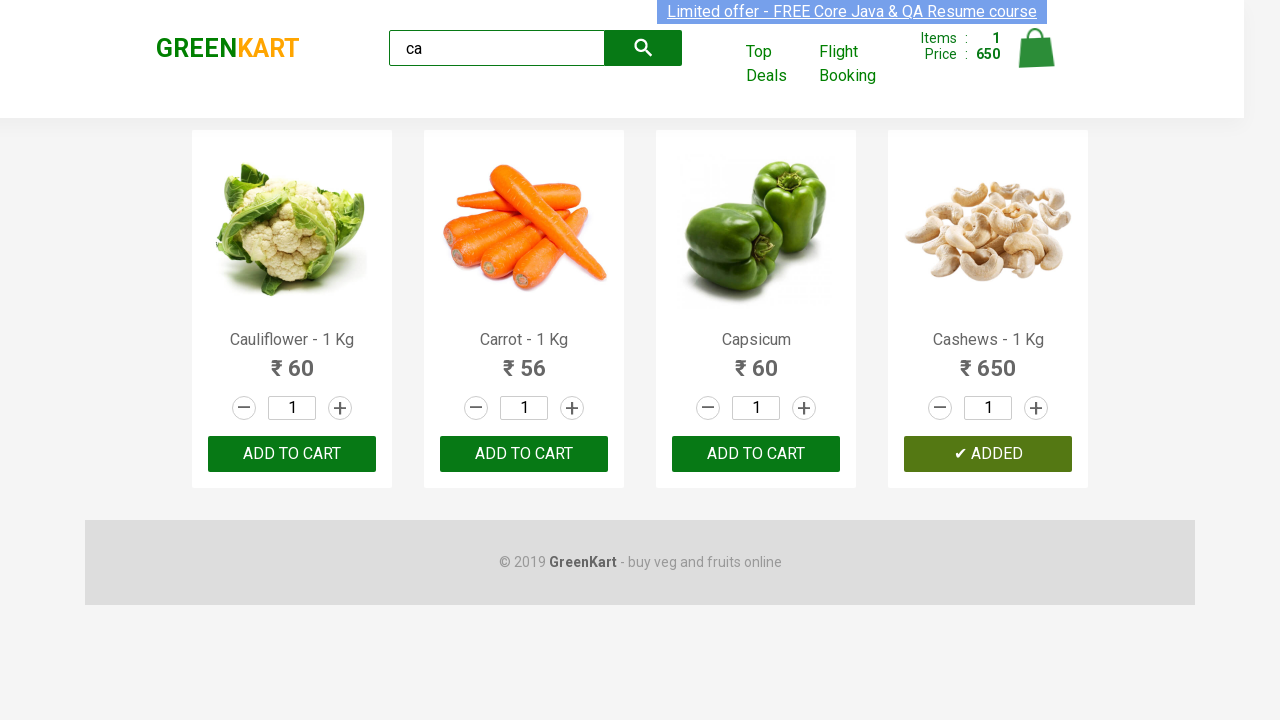

Verified that cart count updated to 1
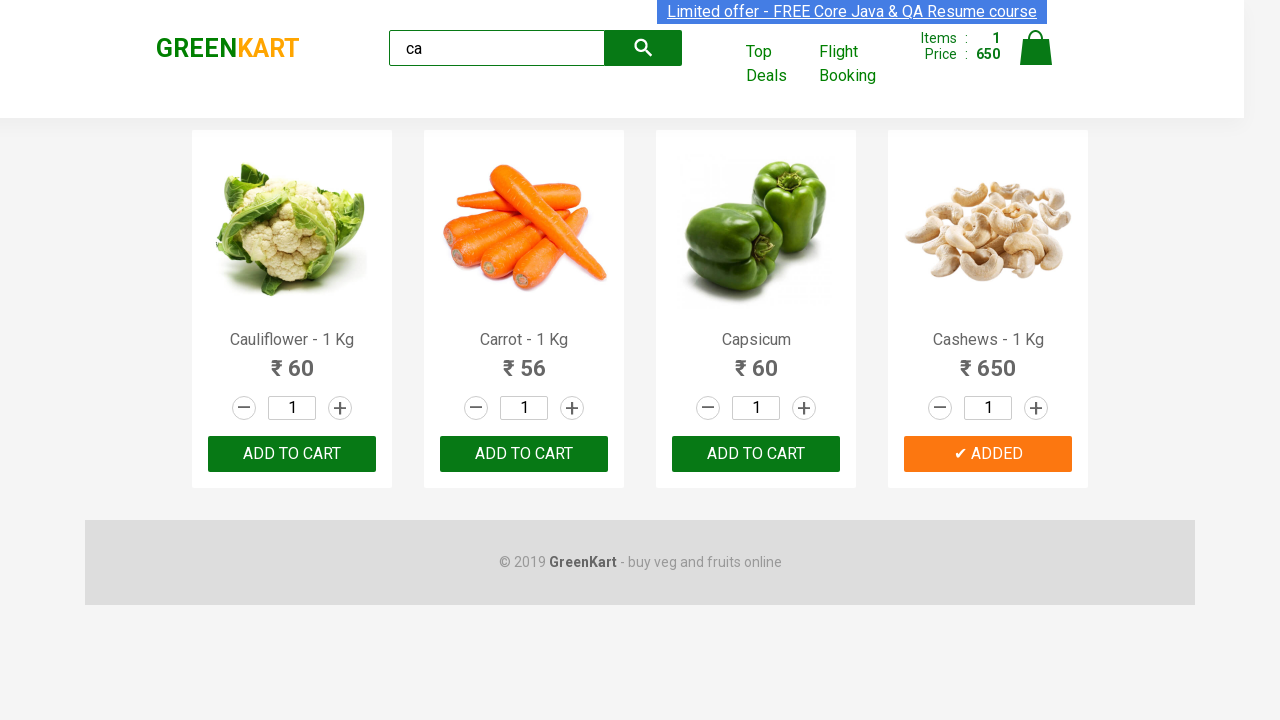

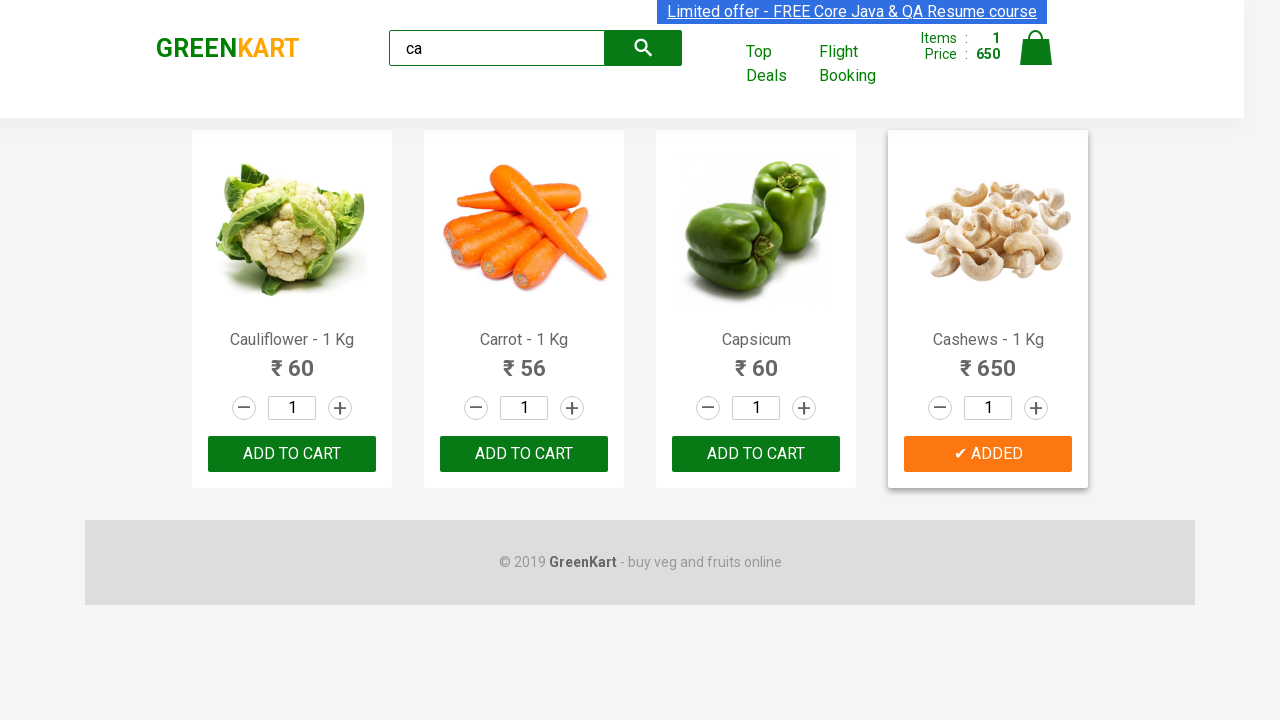